Tests table interactions by counting rows and columns, reading cell values, and sorting the table by clicking on column headers

Starting URL: https://training-support.net/webelements/tables

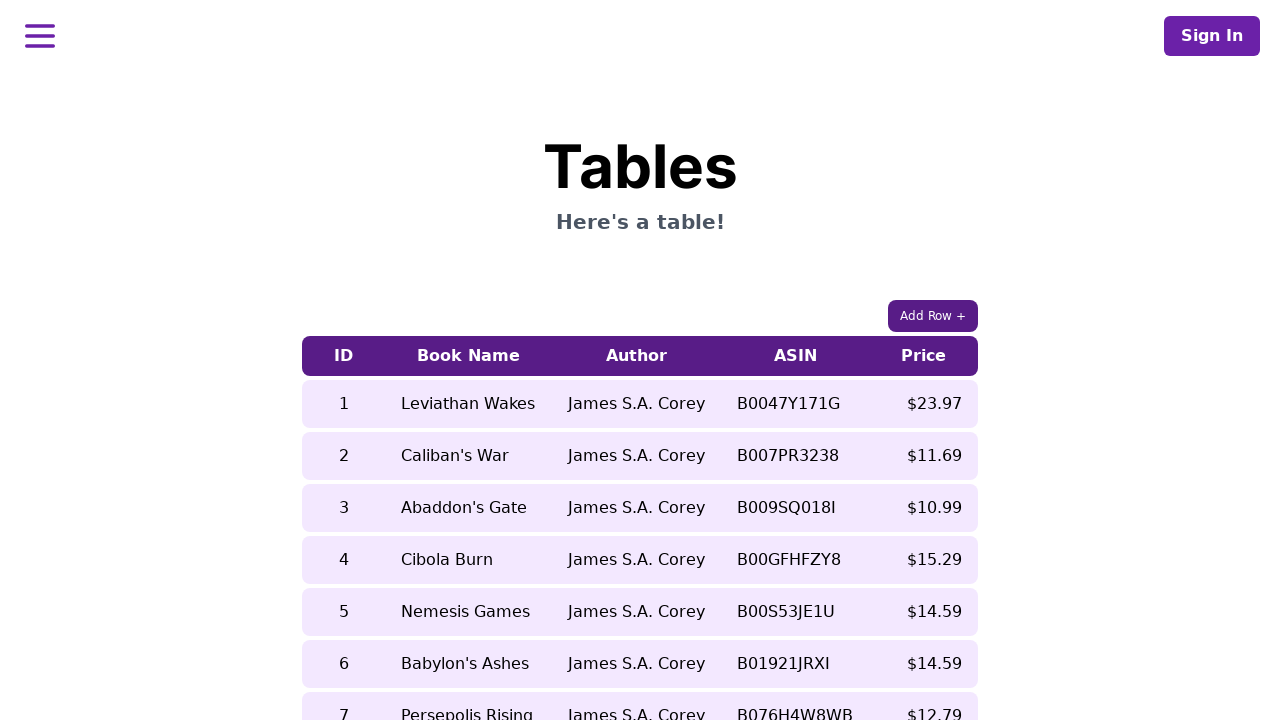

Retrieved and printed page title
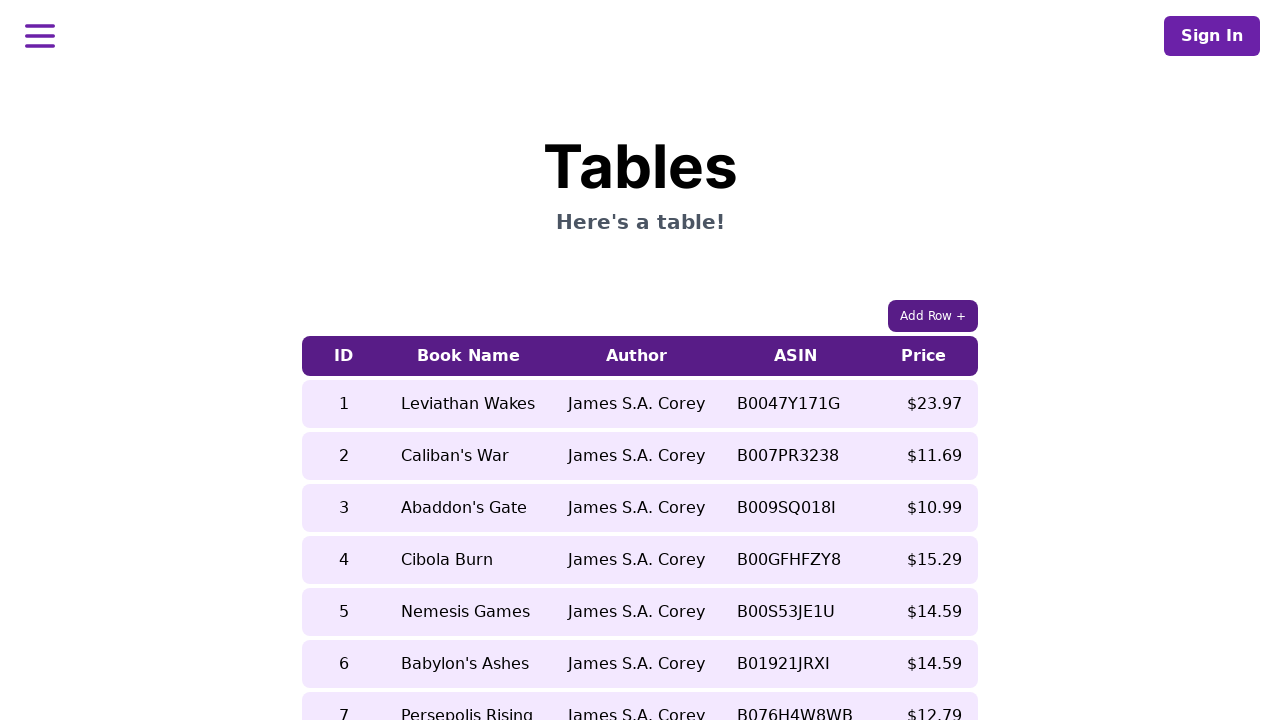

Located all table column headers
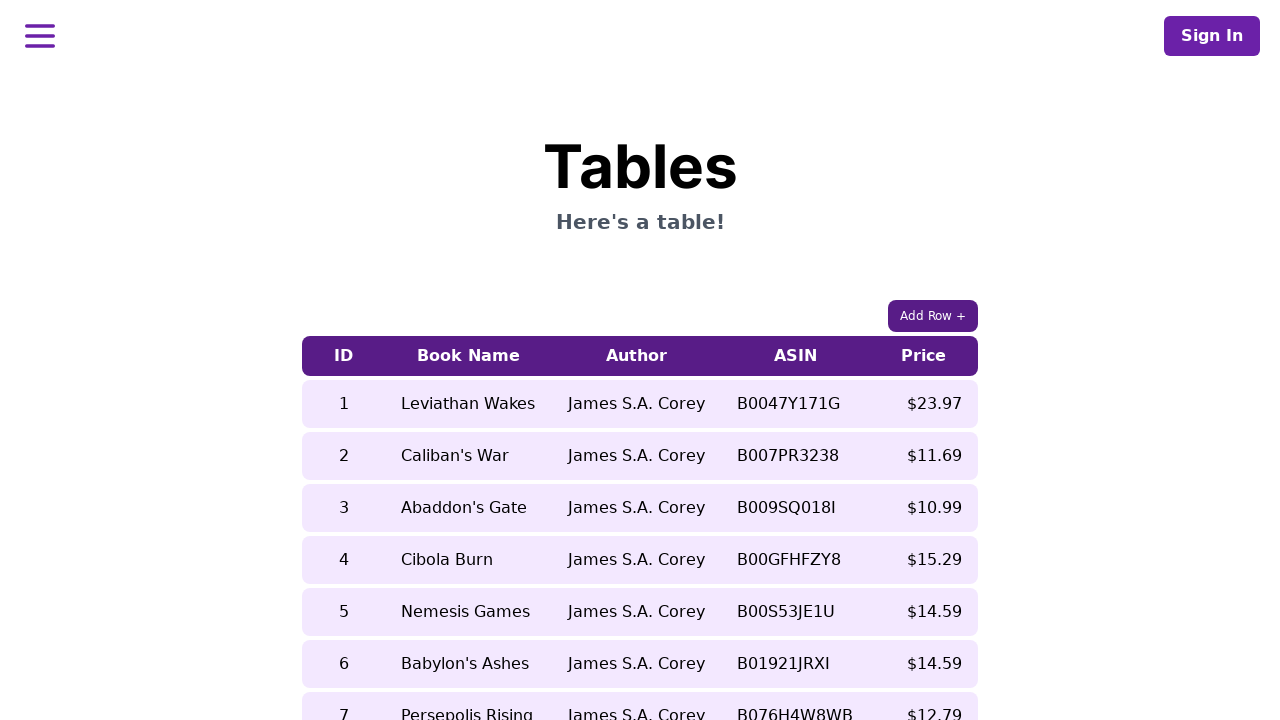

Located all table rows
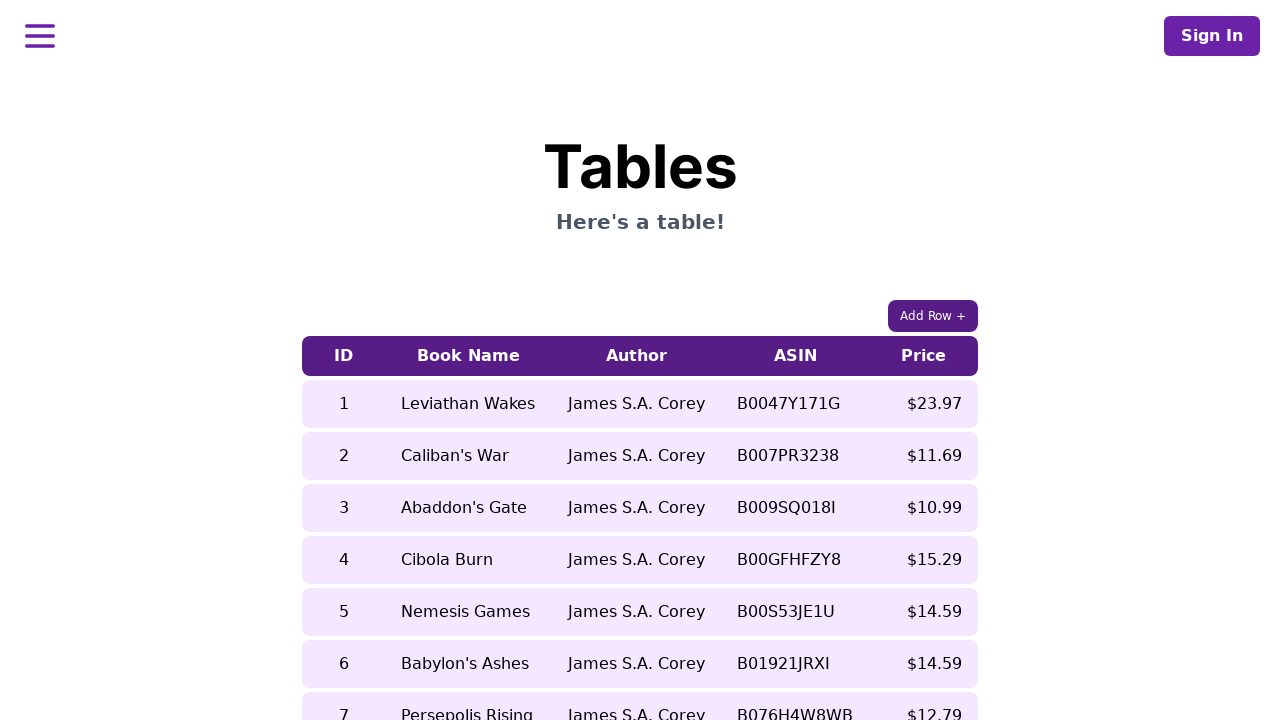

Counted table dimensions: 9 rows and 5 columns
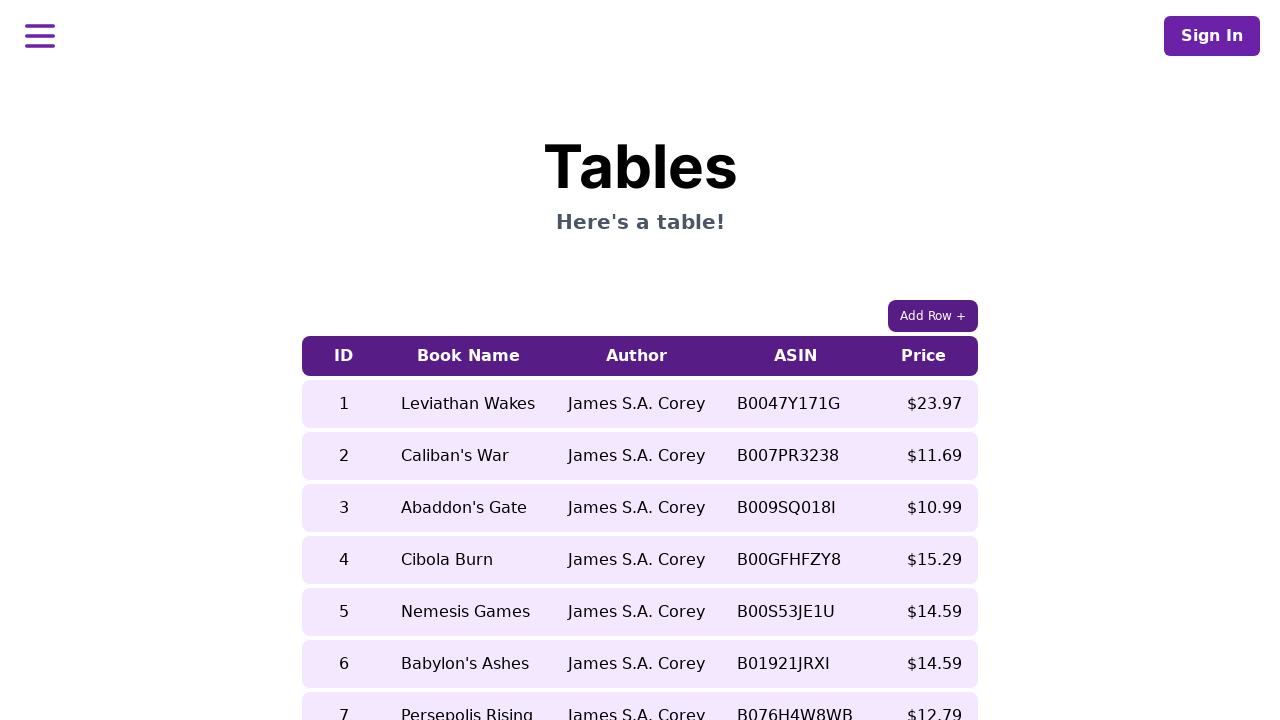

Located book name cell in 5th row
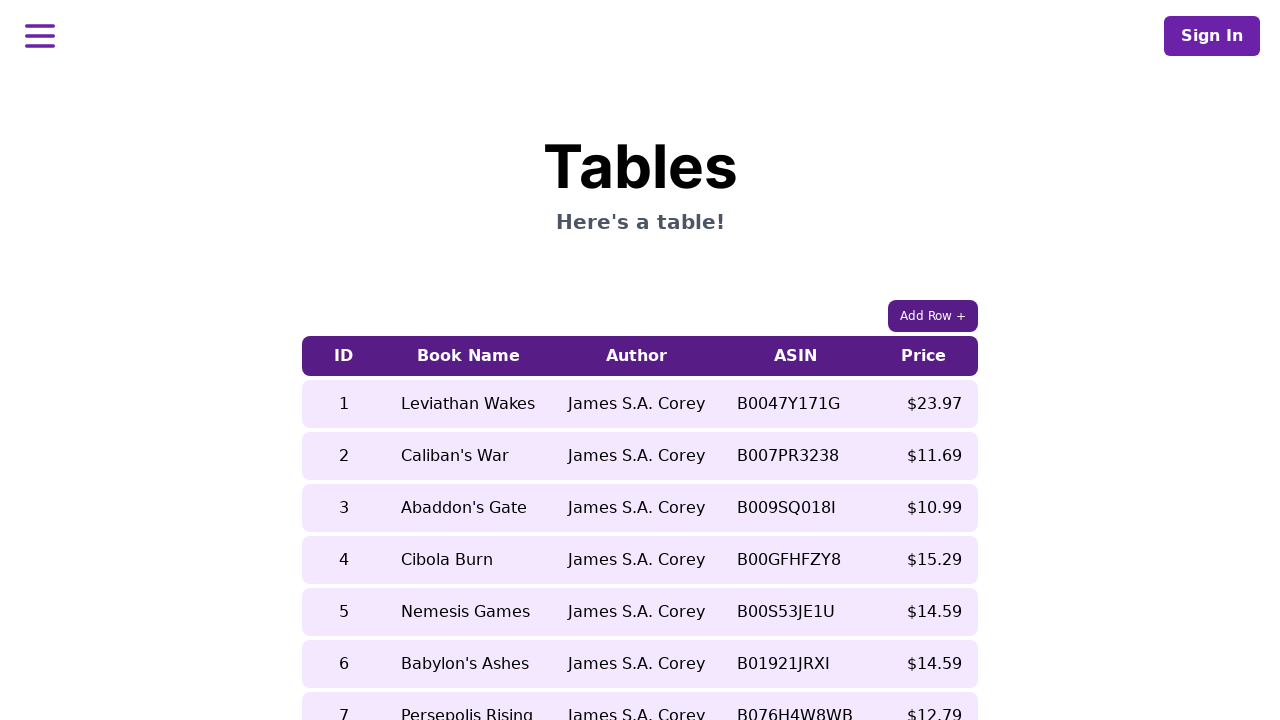

Retrieved and printed book name from 5th row before sorting: Nemesis Games
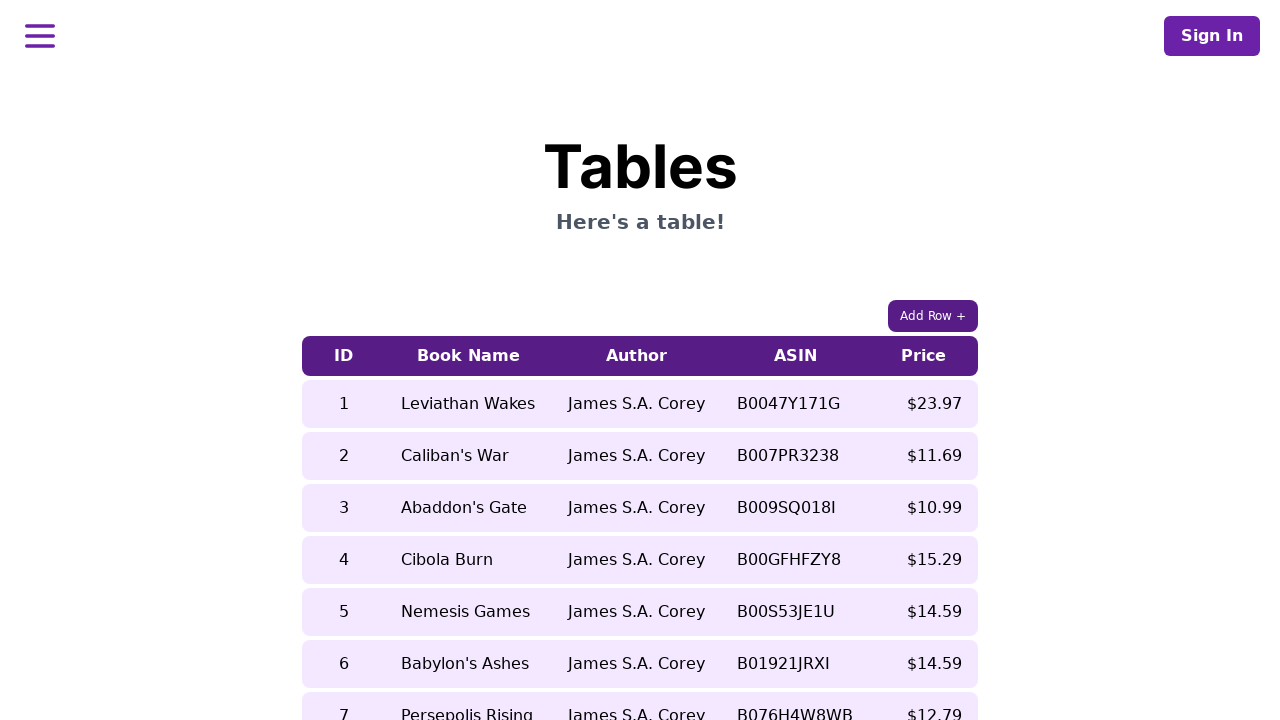

Clicked Price column header to sort table in ascending order at (924, 356) on xpath=//table[contains(@class,'table-auto')]/thead/tr/th[5]
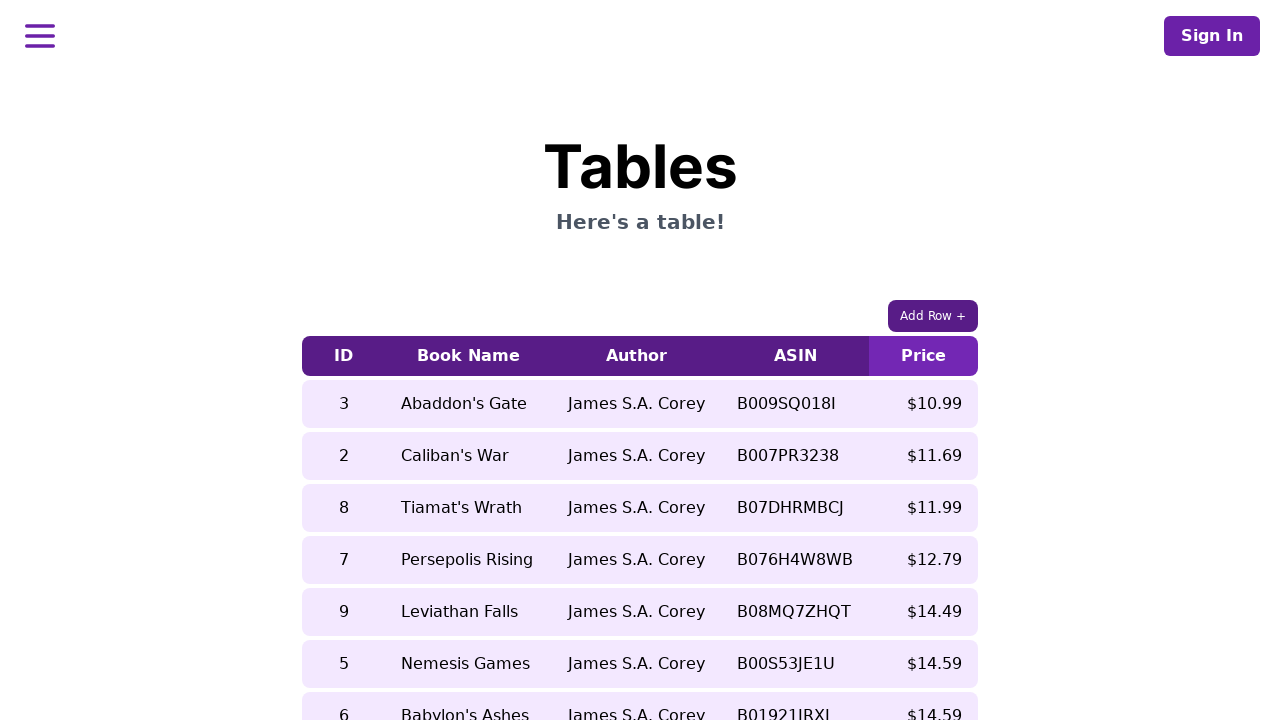

Located book name cell in 5th row after sorting
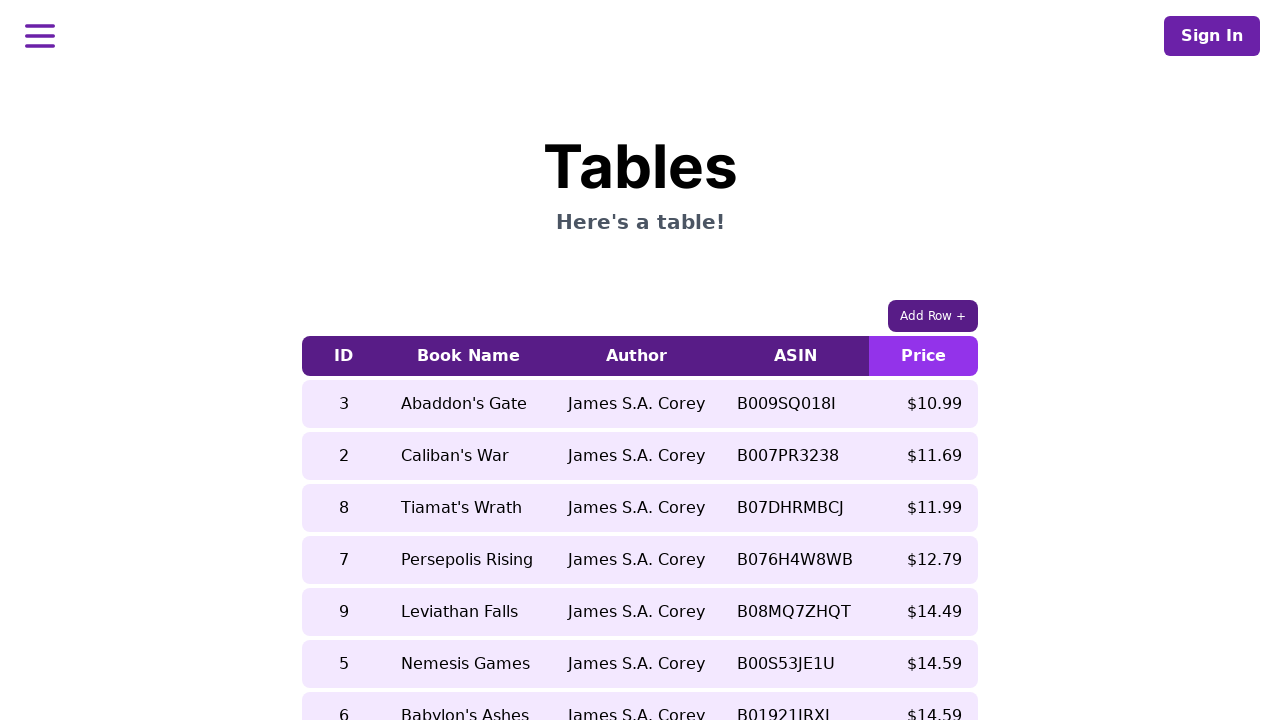

Retrieved and printed book name from 5th row after sorting: Leviathan Falls
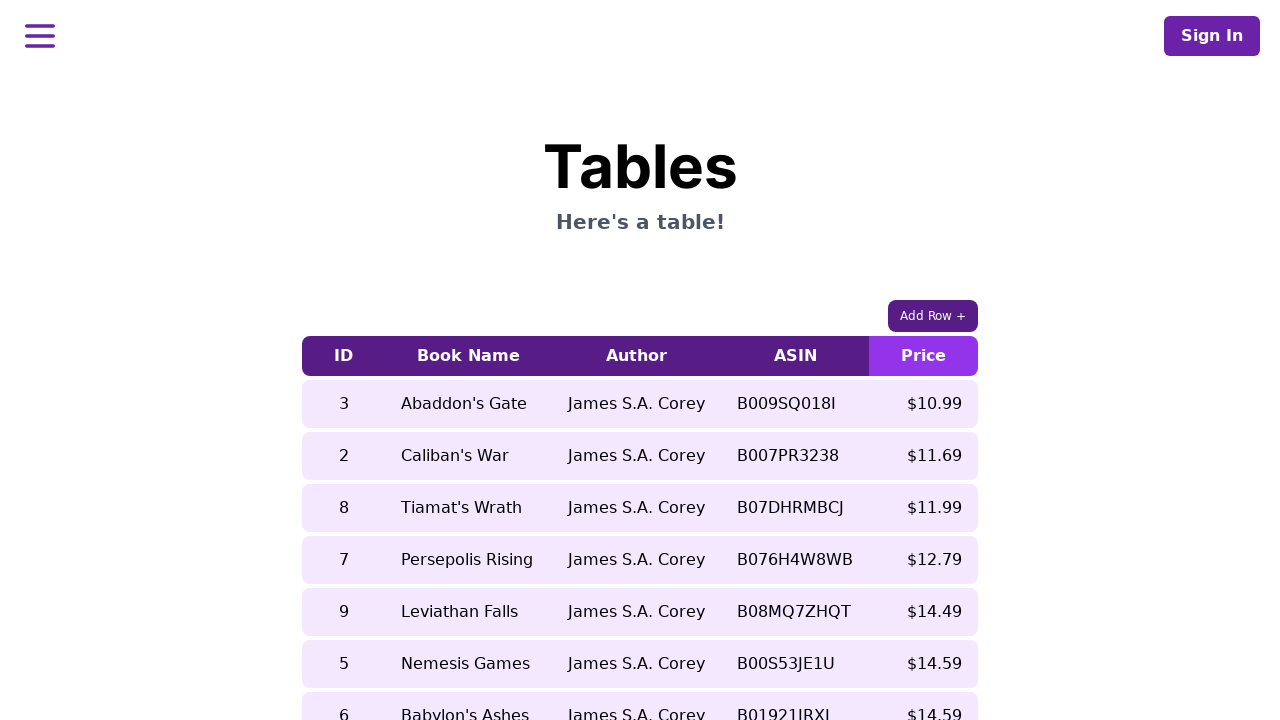

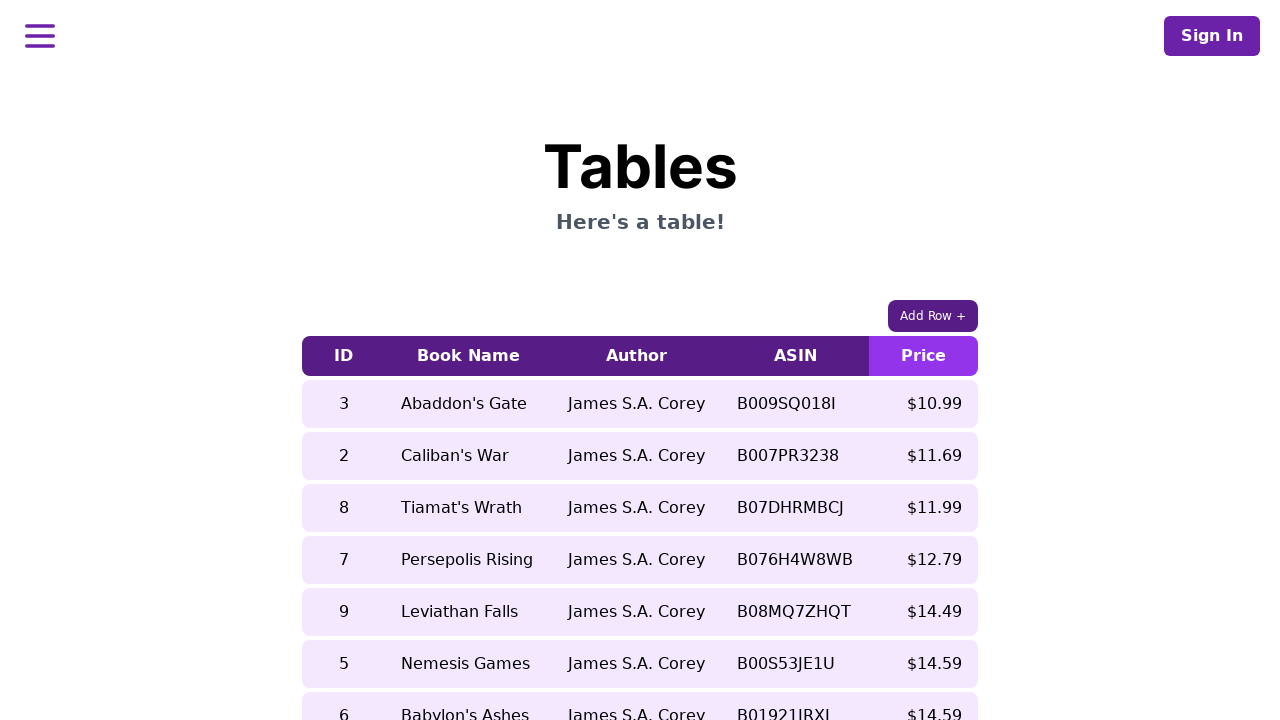